Tests a newsletter signup form by filling in first name, last name, and email fields, then submitting the form

Starting URL: http://secure-retreat-92358.herokuapp.com/

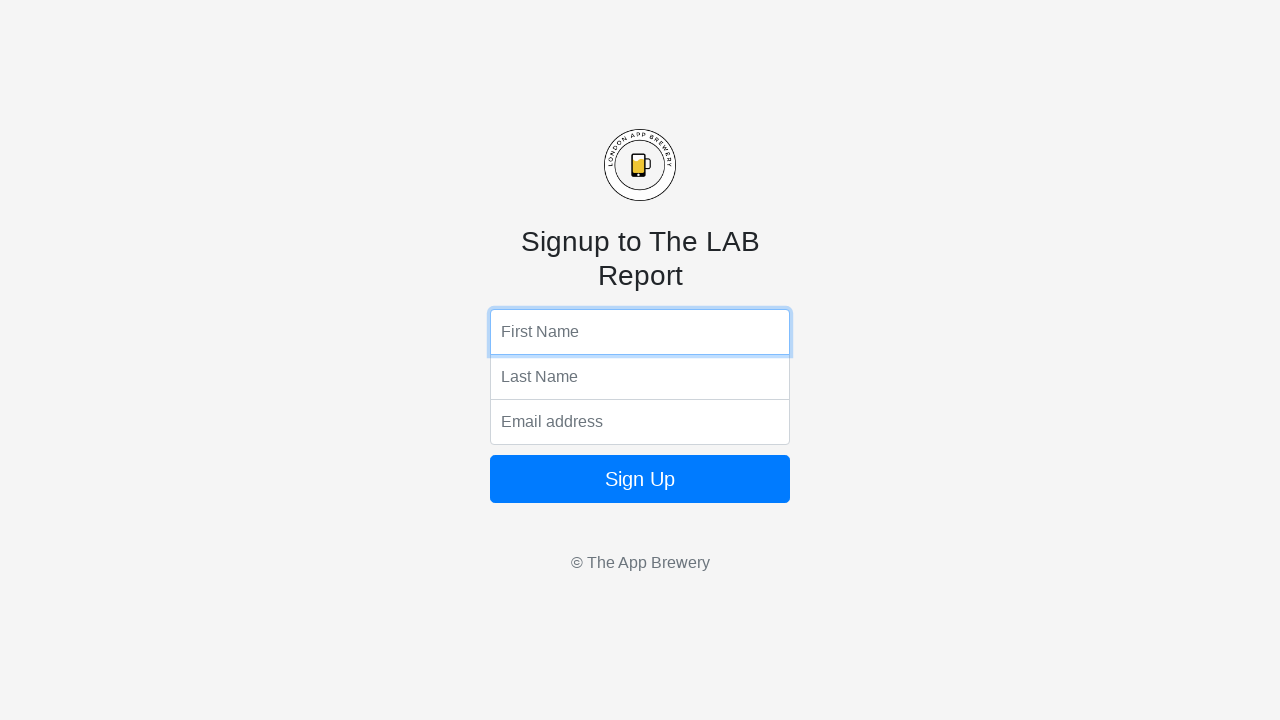

Filled first name field with 'John' on input[name='fName']
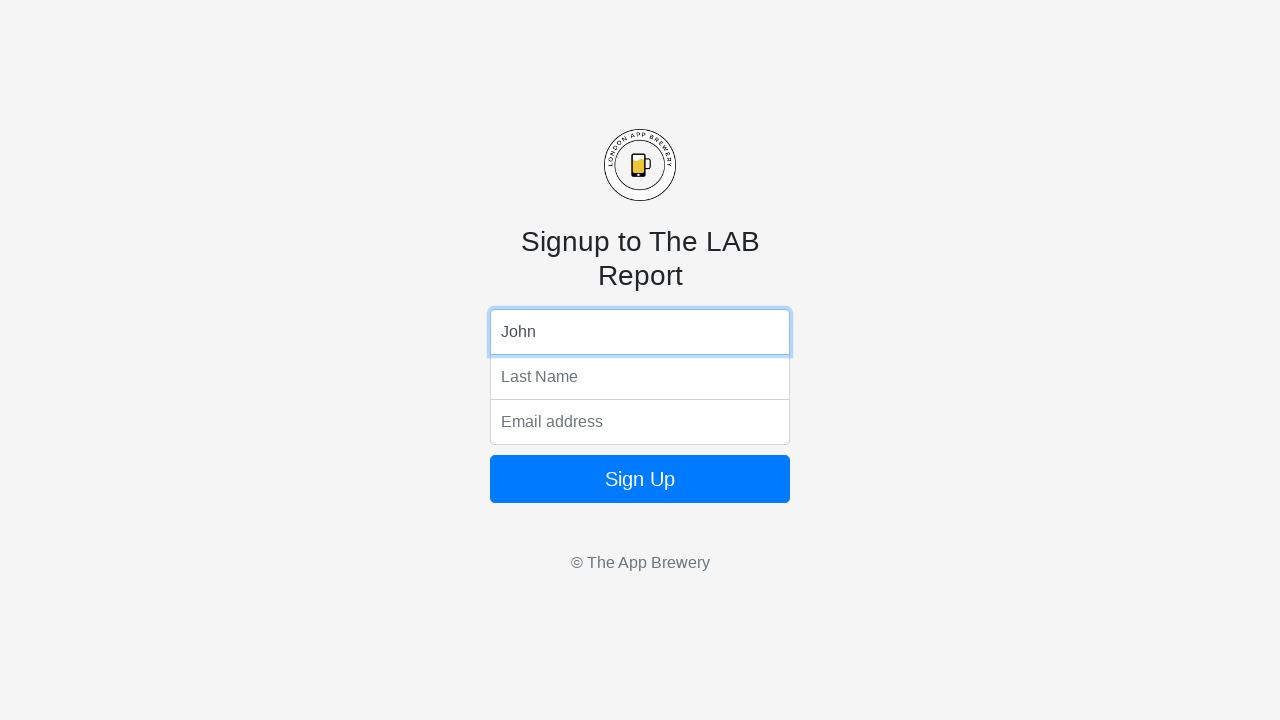

Filled last name field with 'Smith' on input[name='lName']
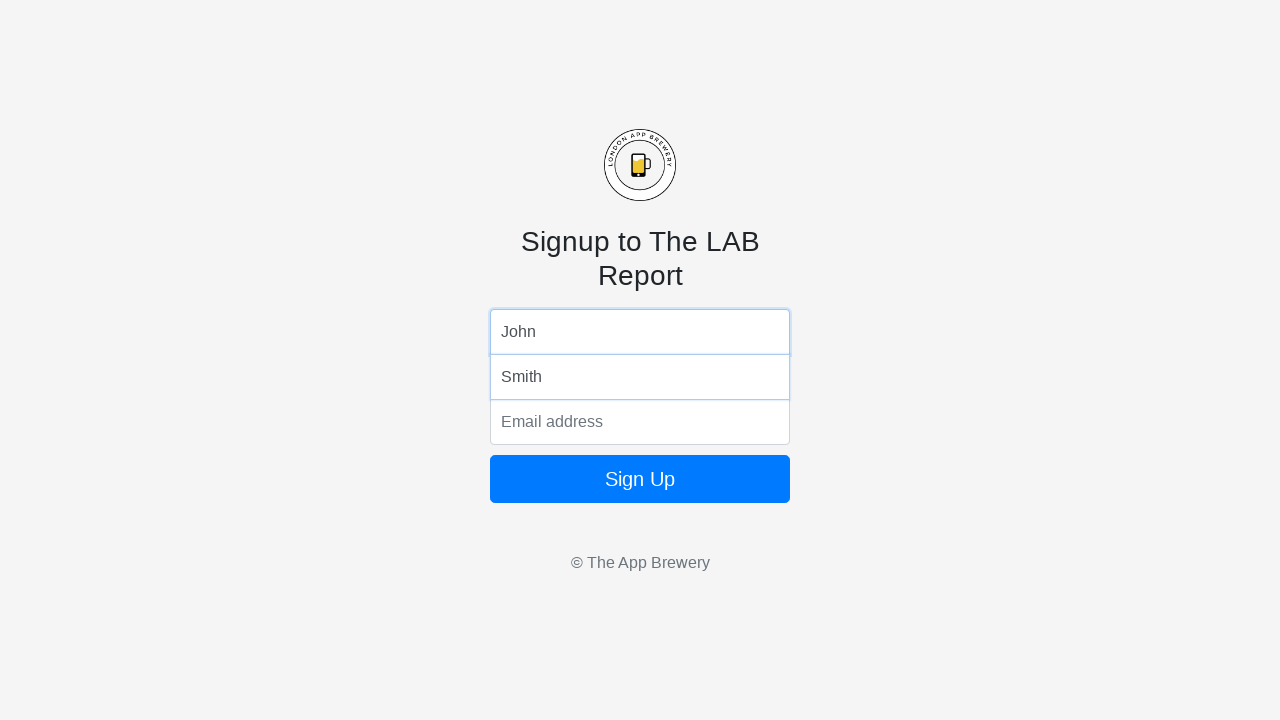

Filled email field with 'john.smith@example.com' on input[name='email']
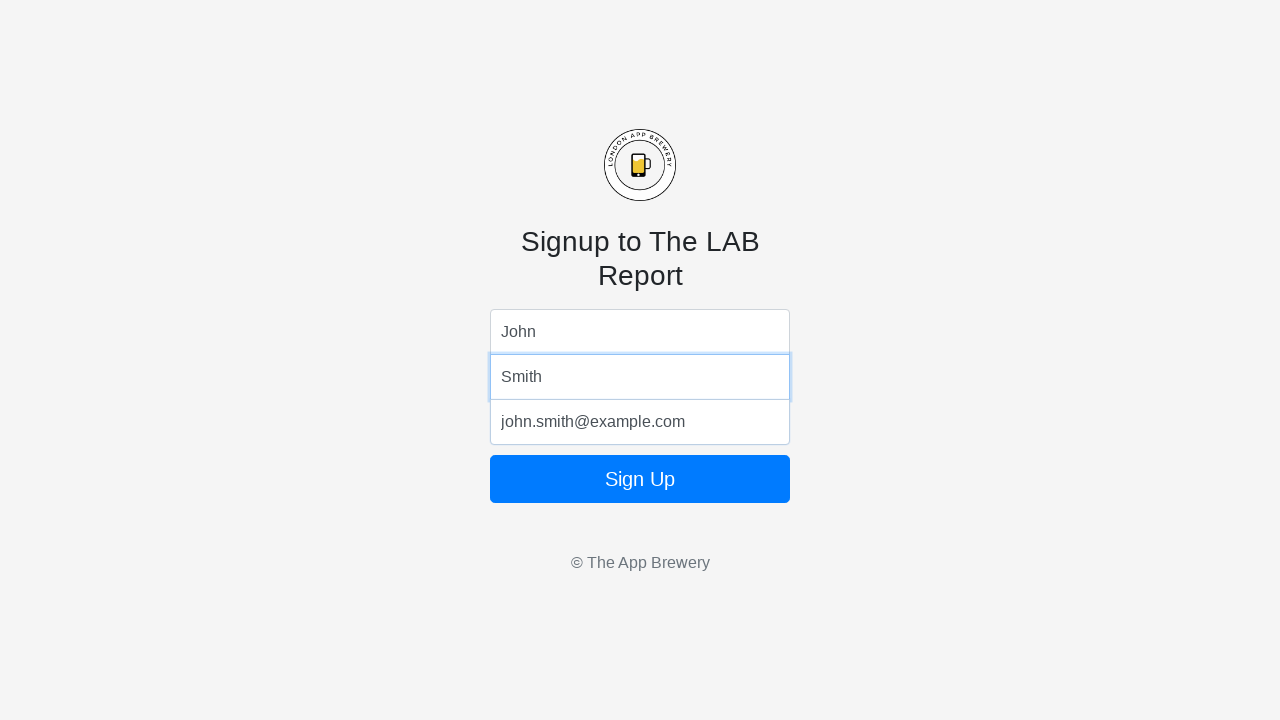

Clicked sign up button to submit newsletter form at (640, 479) on button
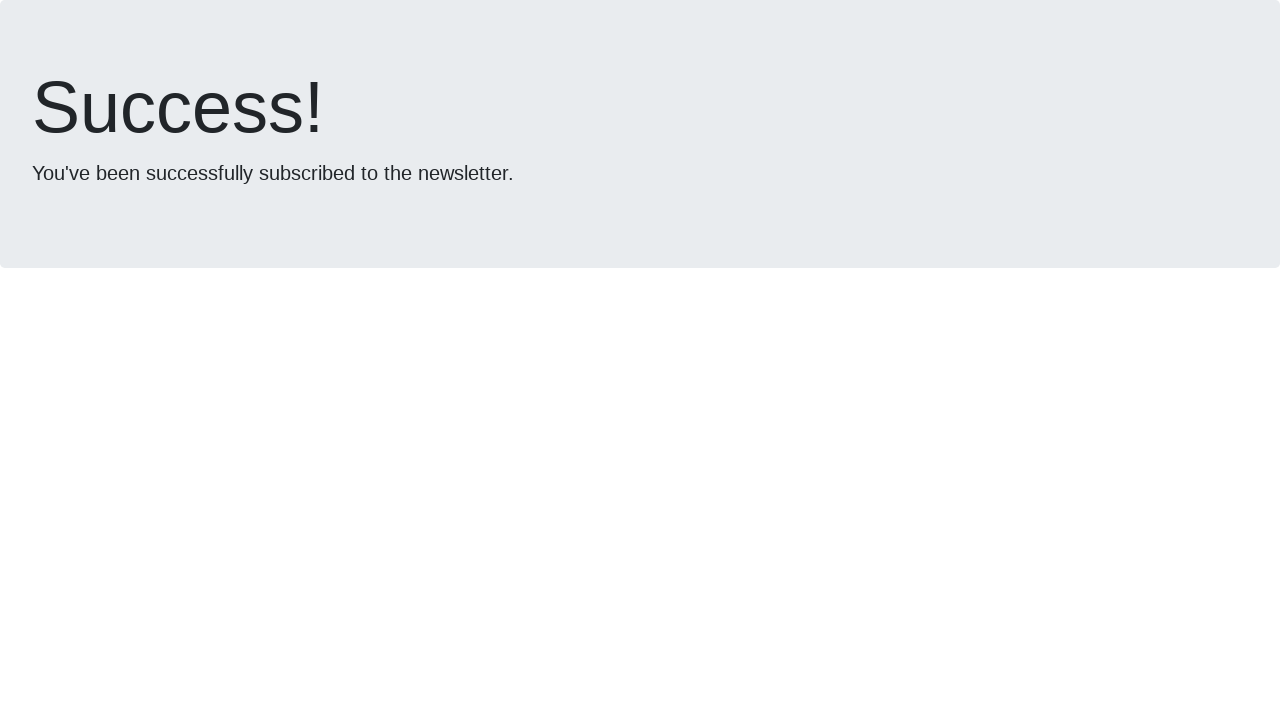

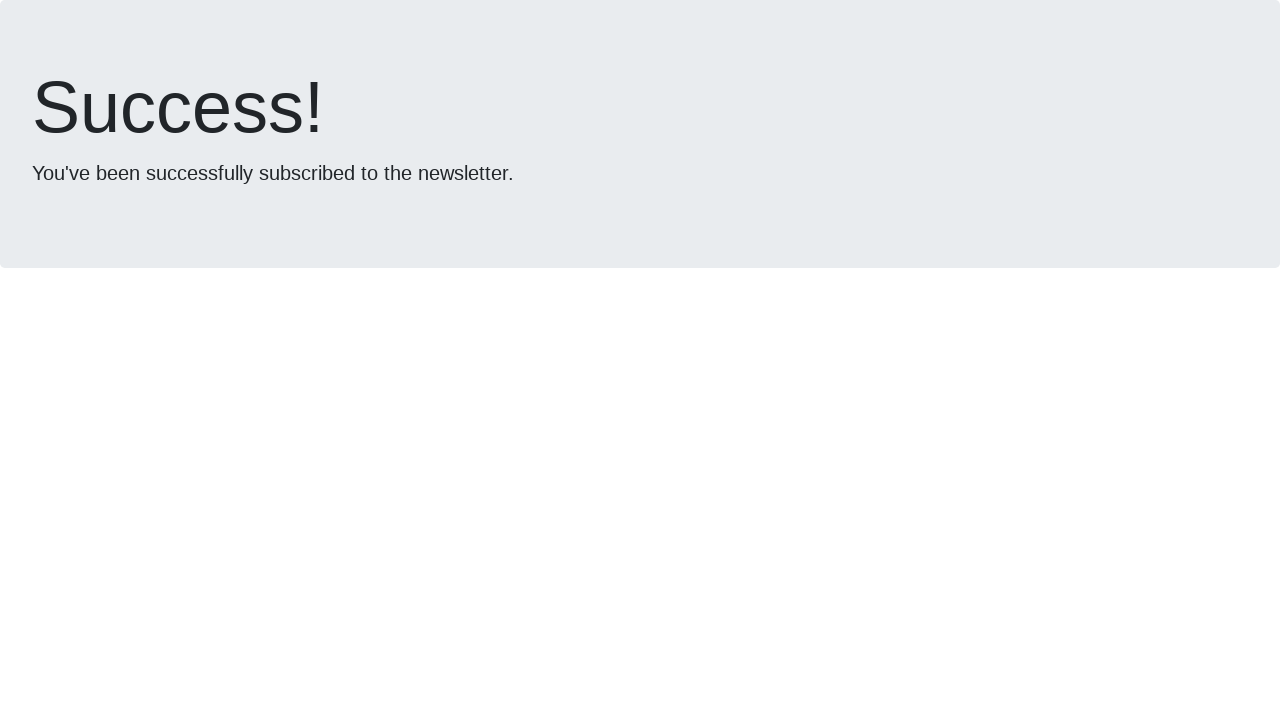